Tests drag and drop functionality within an iframe, then switches back to main content and performs keyboard actions on a search field

Starting URL: https://jqueryui.com/droppable/

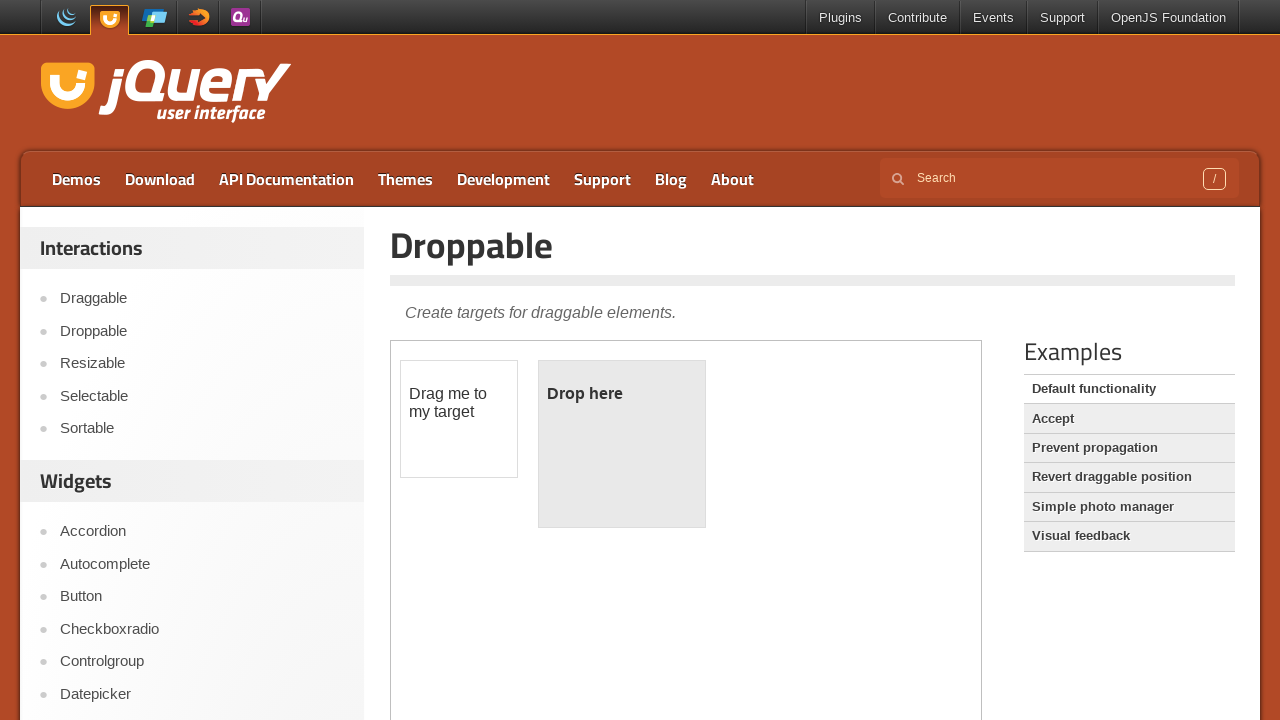

Located iframe containing droppable demo
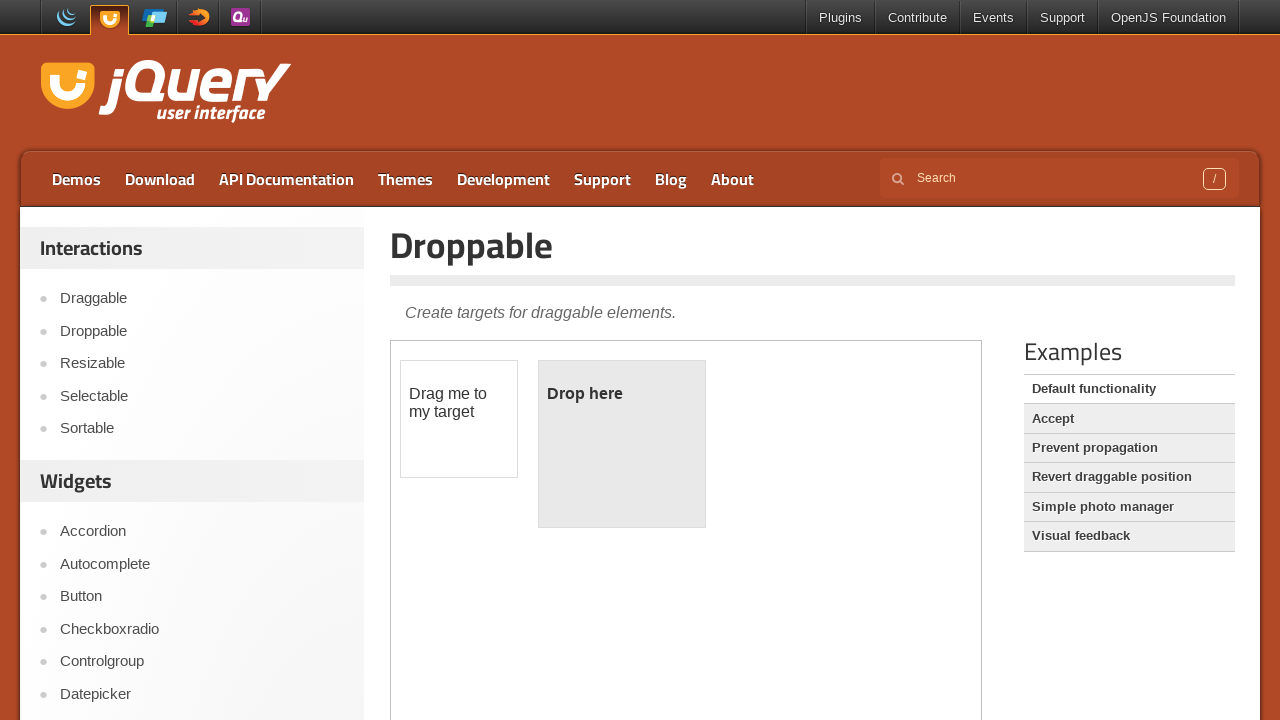

Located draggable source element in iframe
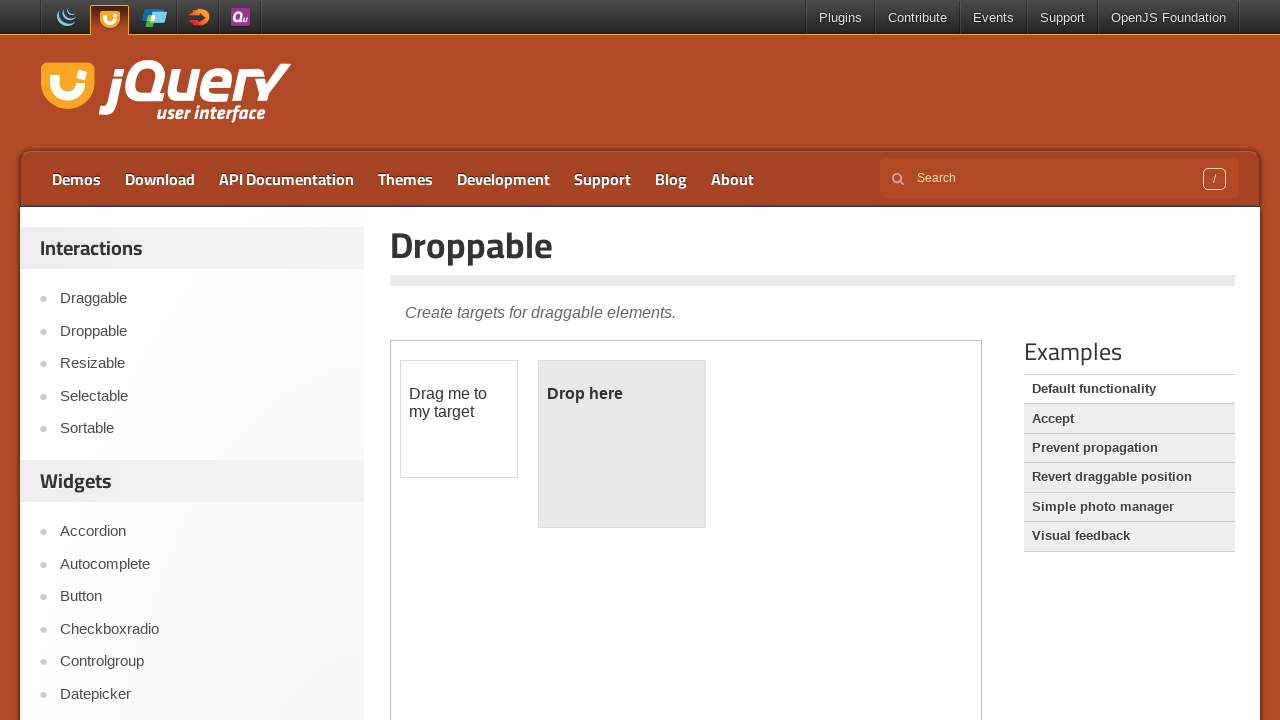

Located droppable target element in iframe
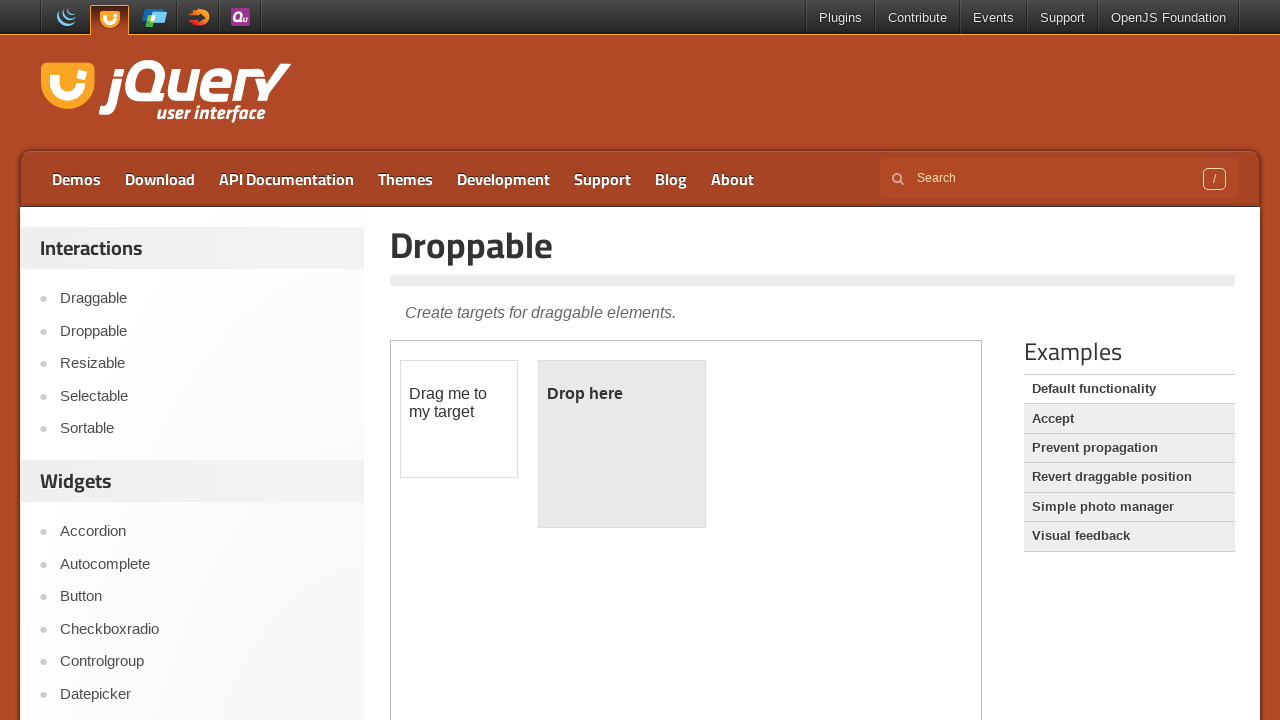

Dragged source element to target element within iframe at (622, 444)
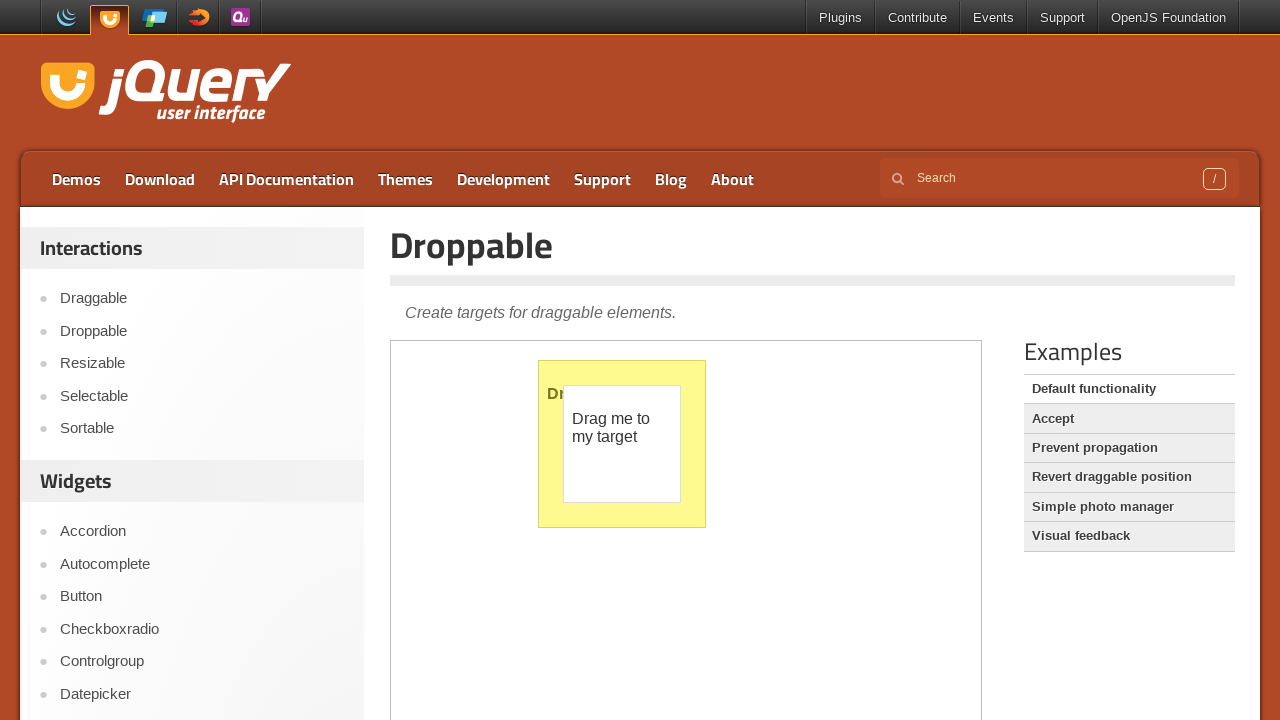

Located search input field on main page
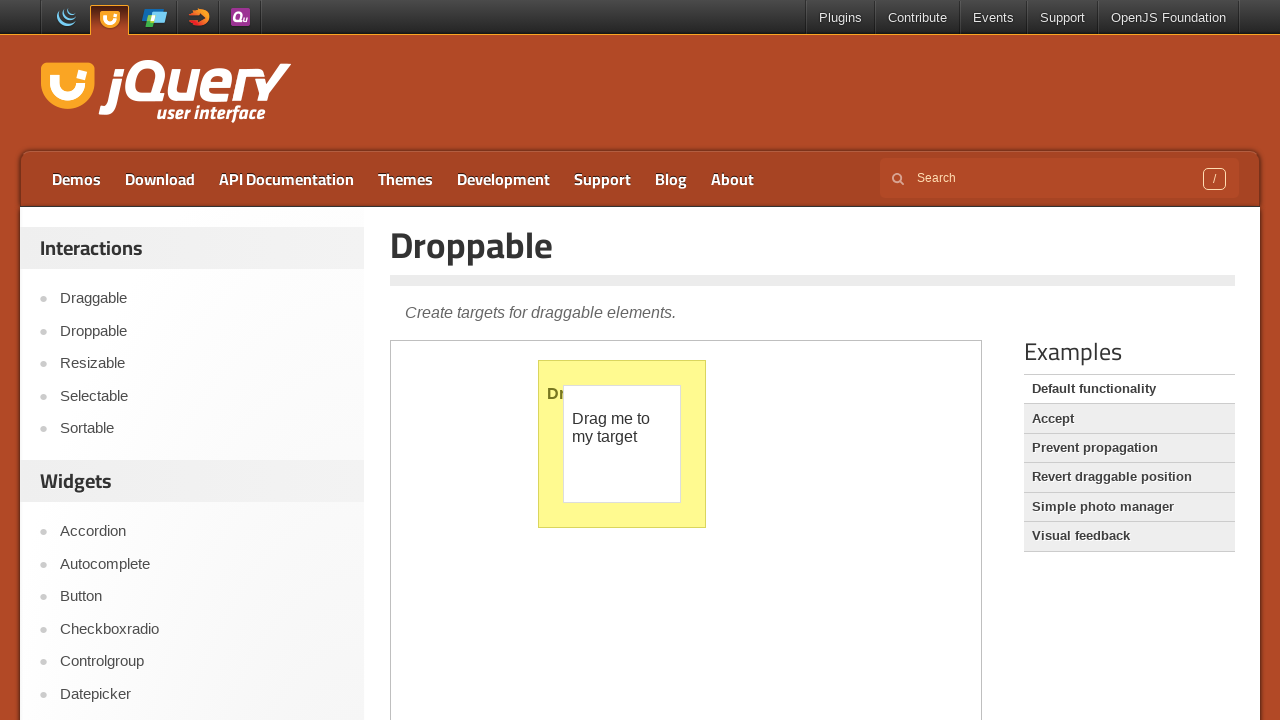

Clicked on search input field at (1059, 178) on input[name='s']
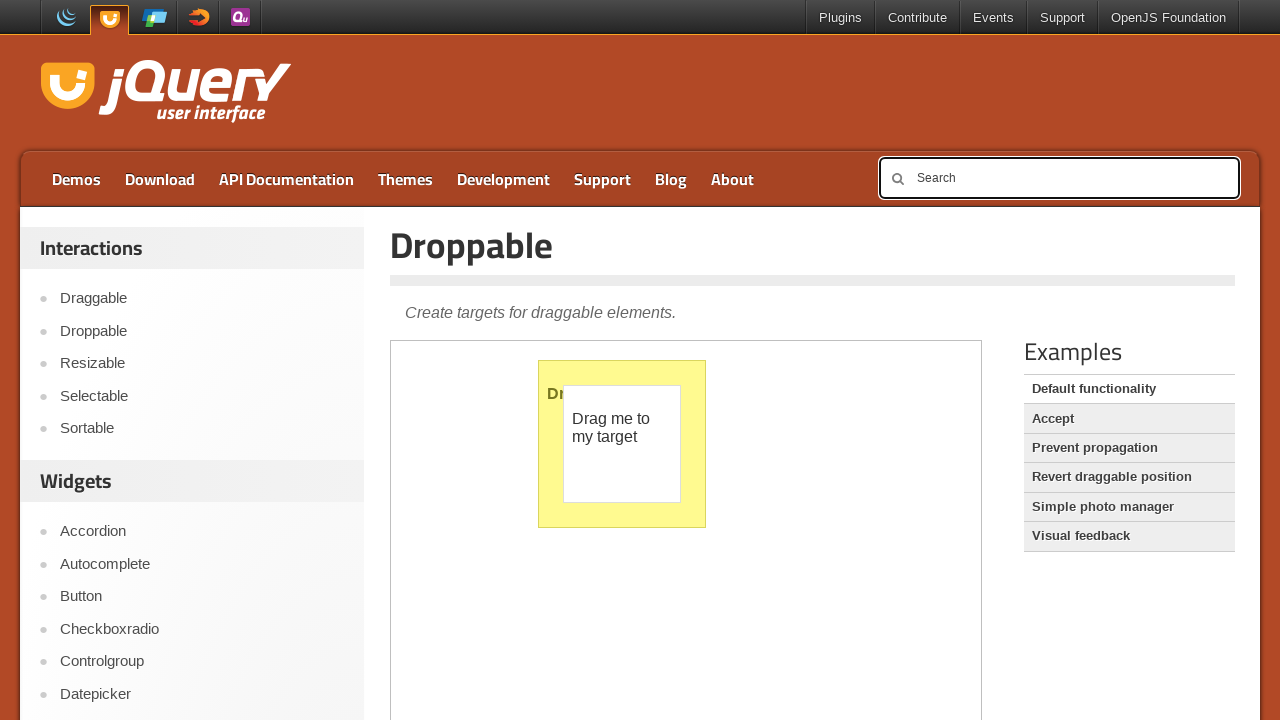

Pressed and held Shift key
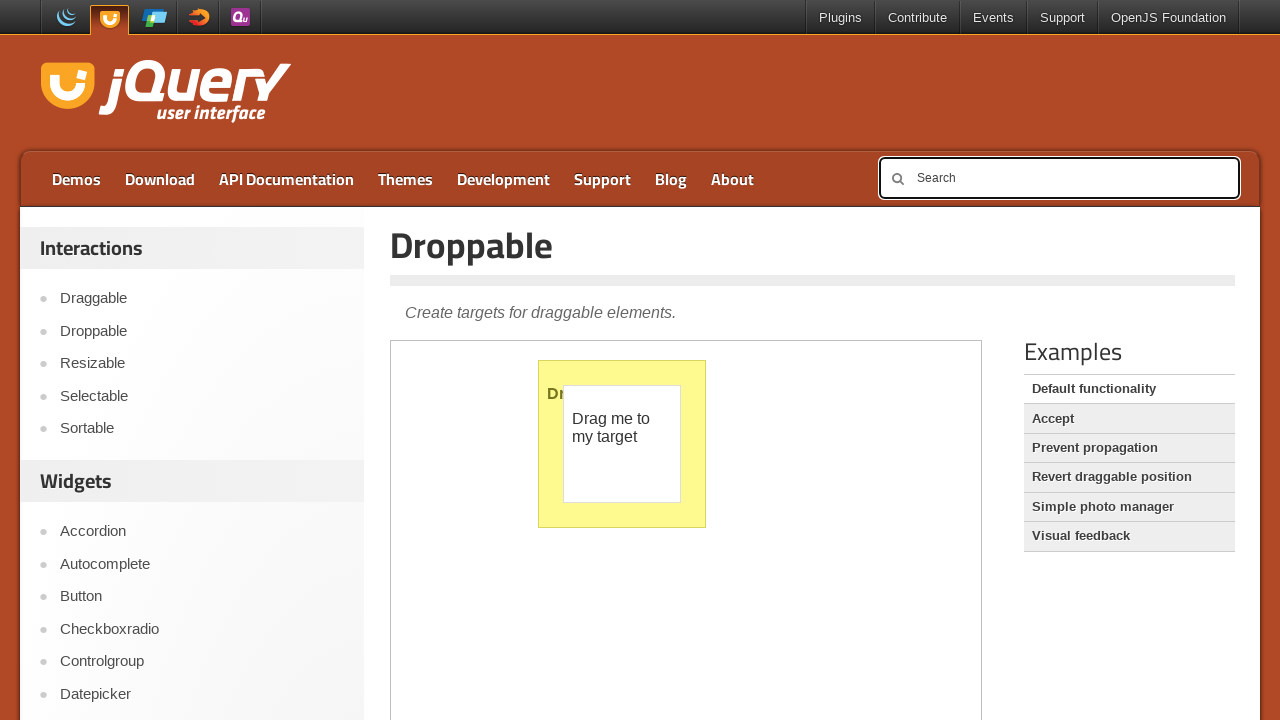

Typed 'SHIVA' in search field with Shift key held on input[name='s']
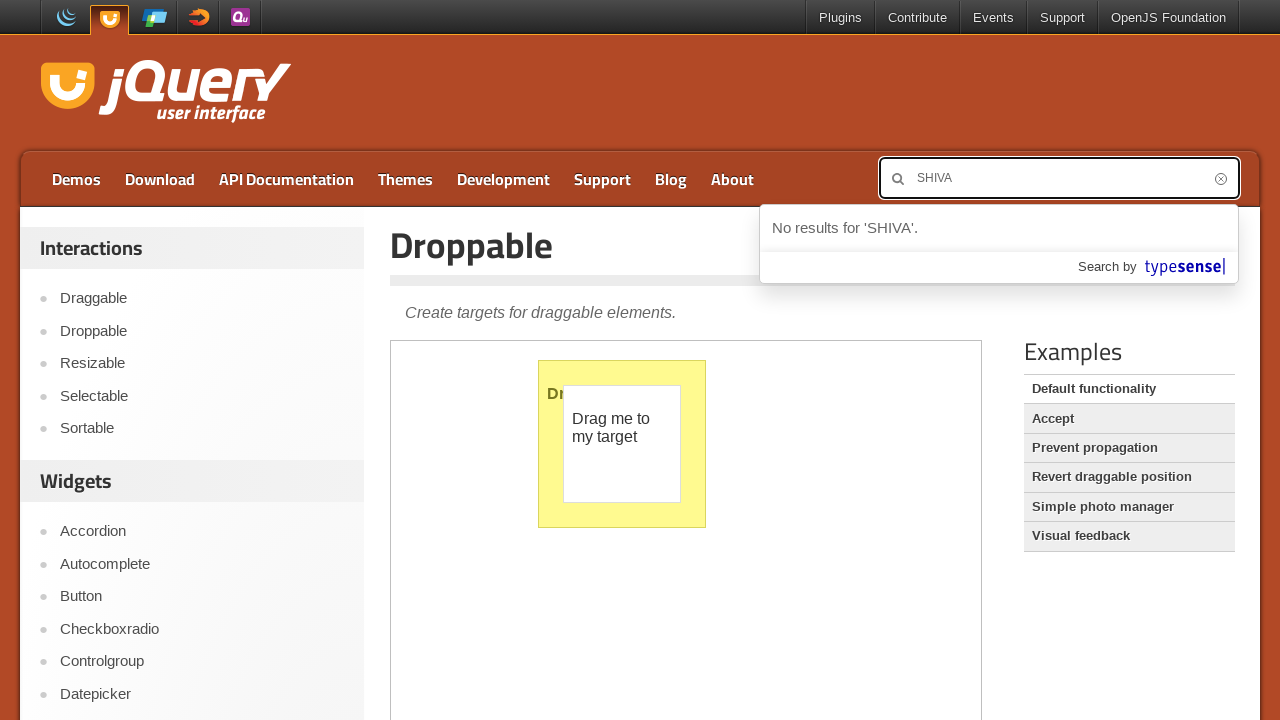

Released Shift key
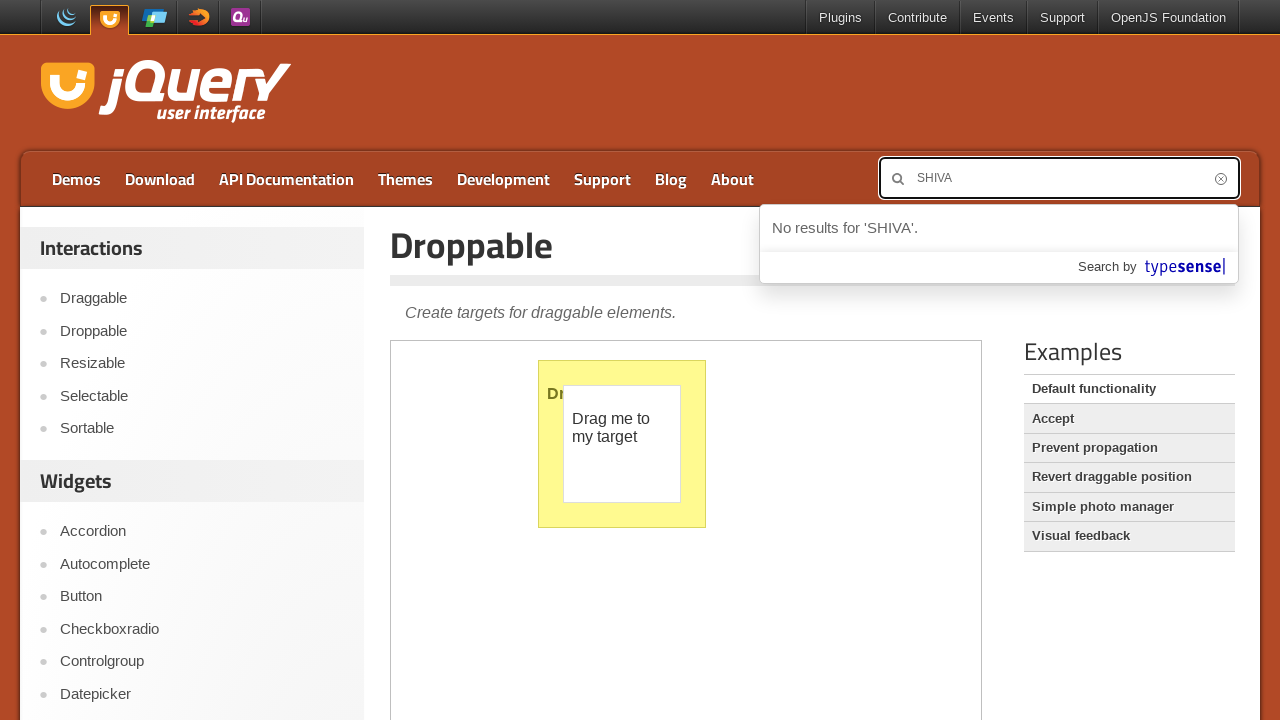

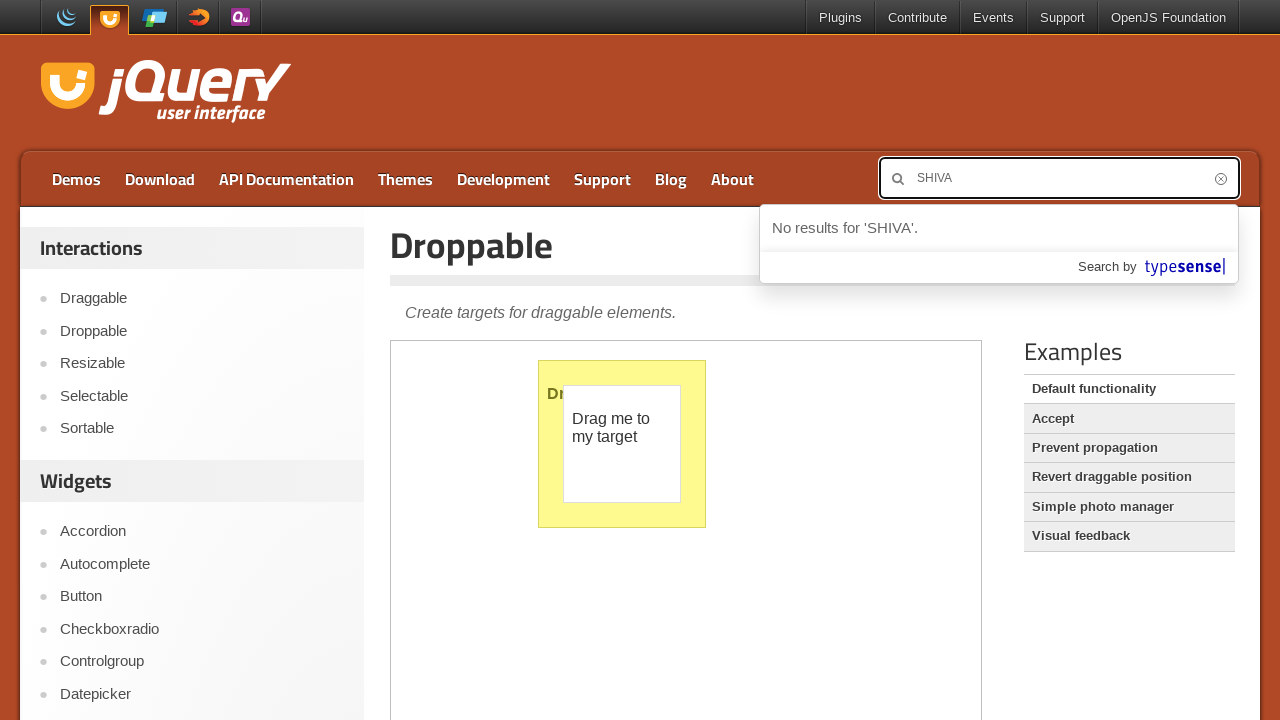